Tests interaction with a readonly text input field by clicking on it

Starting URL: https://www.selenium.dev/selenium/web/web-form.html

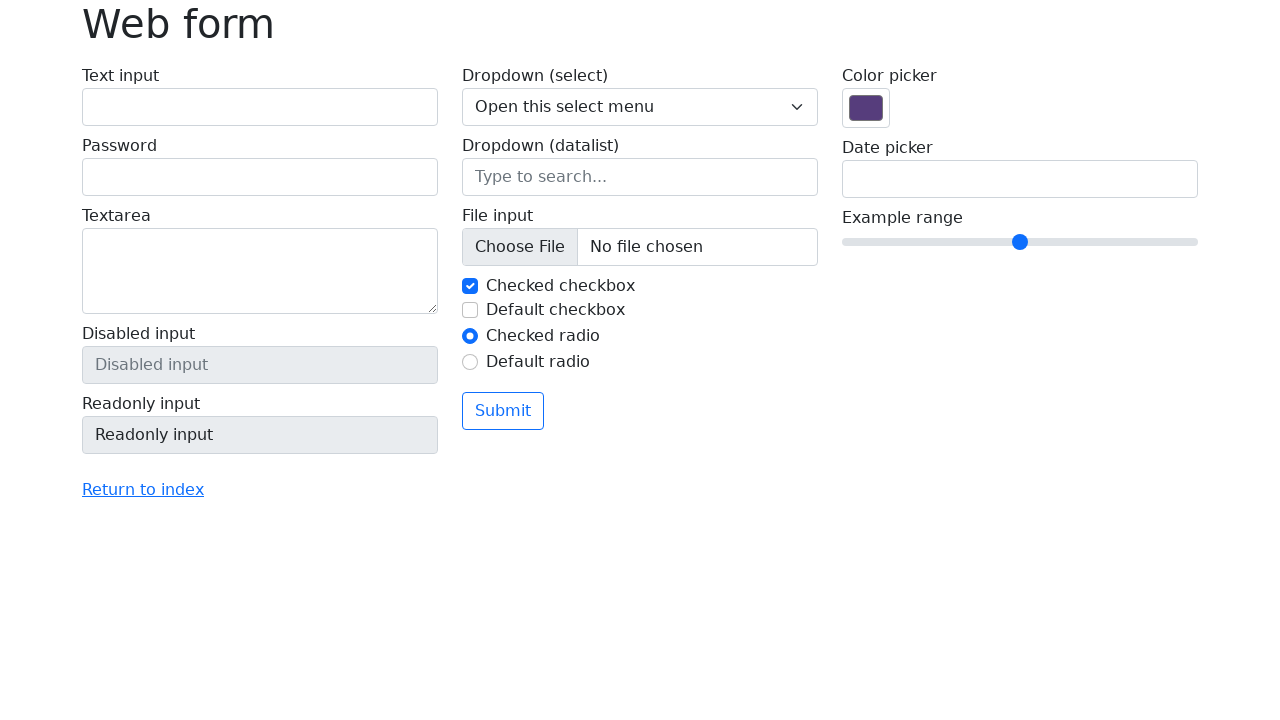

Navigated to web form page
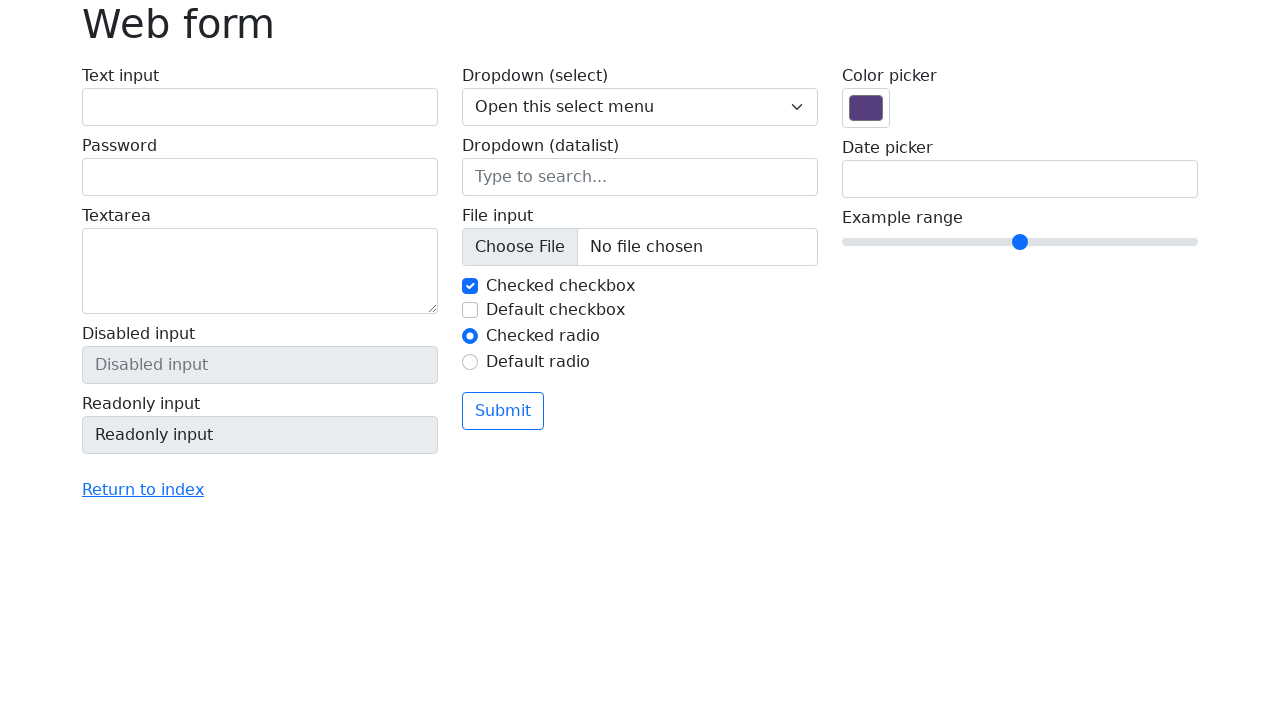

Clicked on readonly text input field at (260, 435) on input[name='my-readonly']
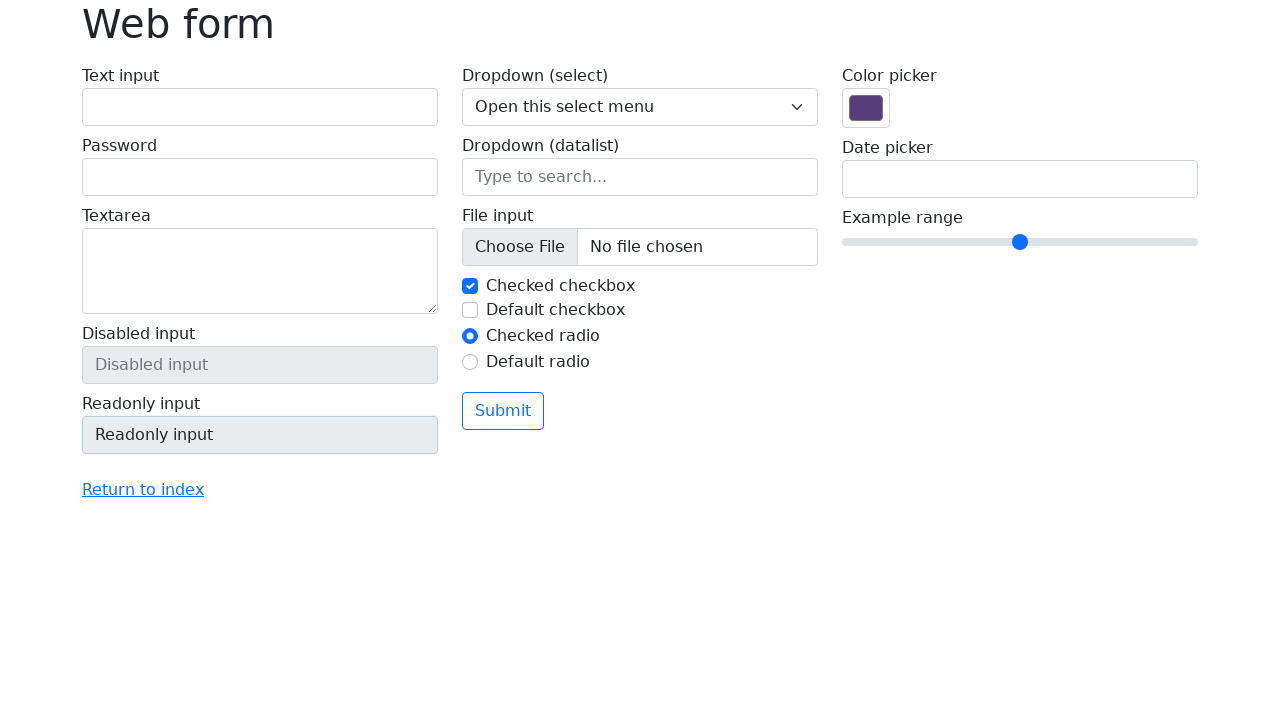

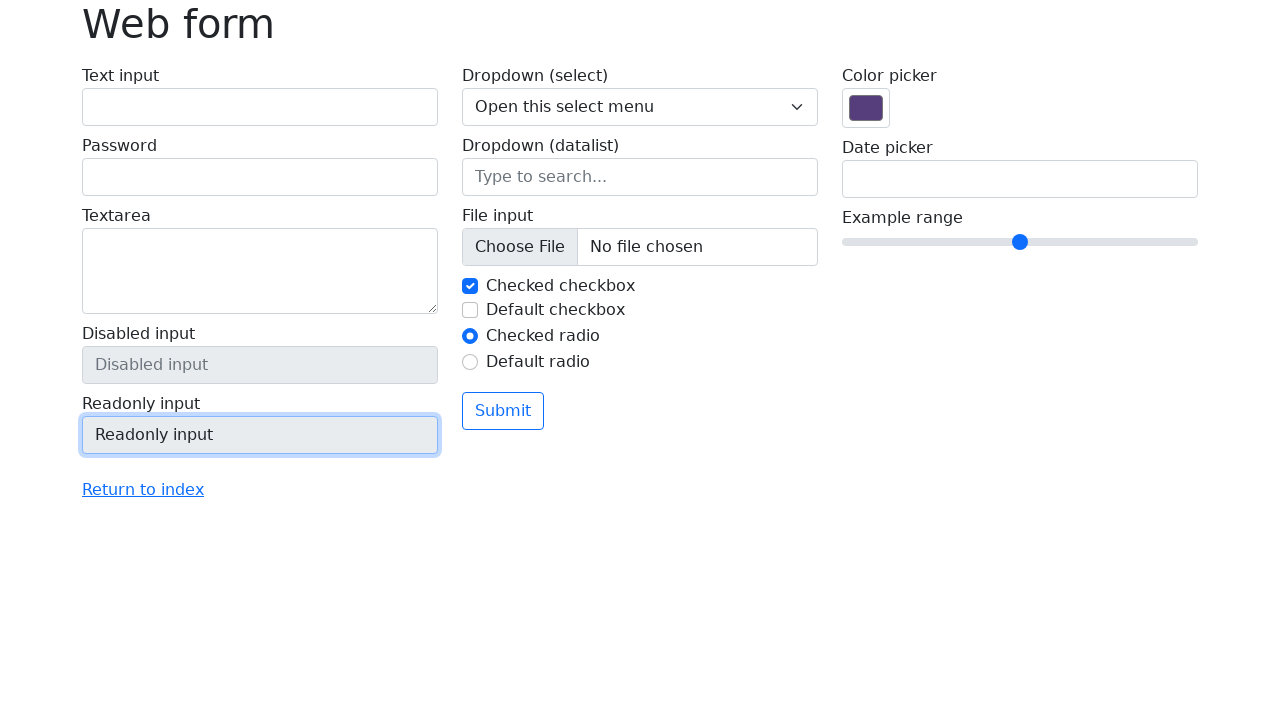